Tests finding and clicking a link by its calculated text value, then fills out a form with first name, last name, city, and country fields and submits it.

Starting URL: http://suninjuly.github.io/find_link_text

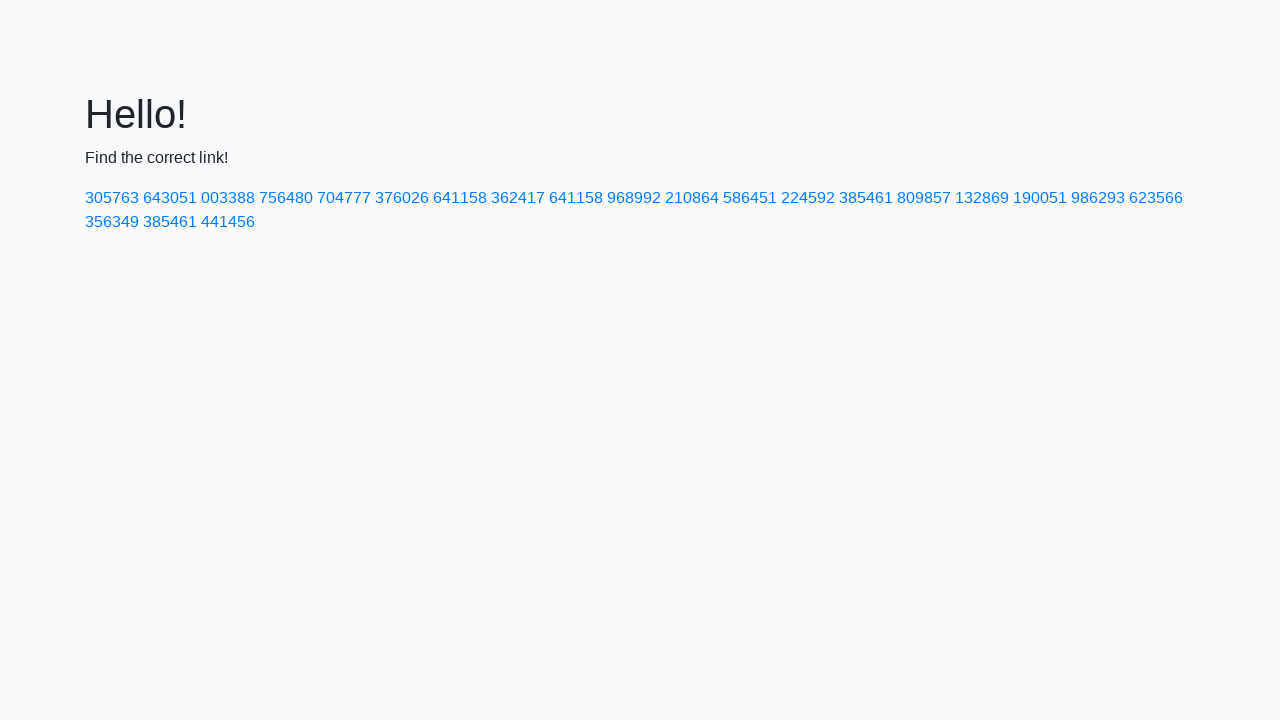

Clicked link with calculated text value '224592' at (808, 198) on text=224592
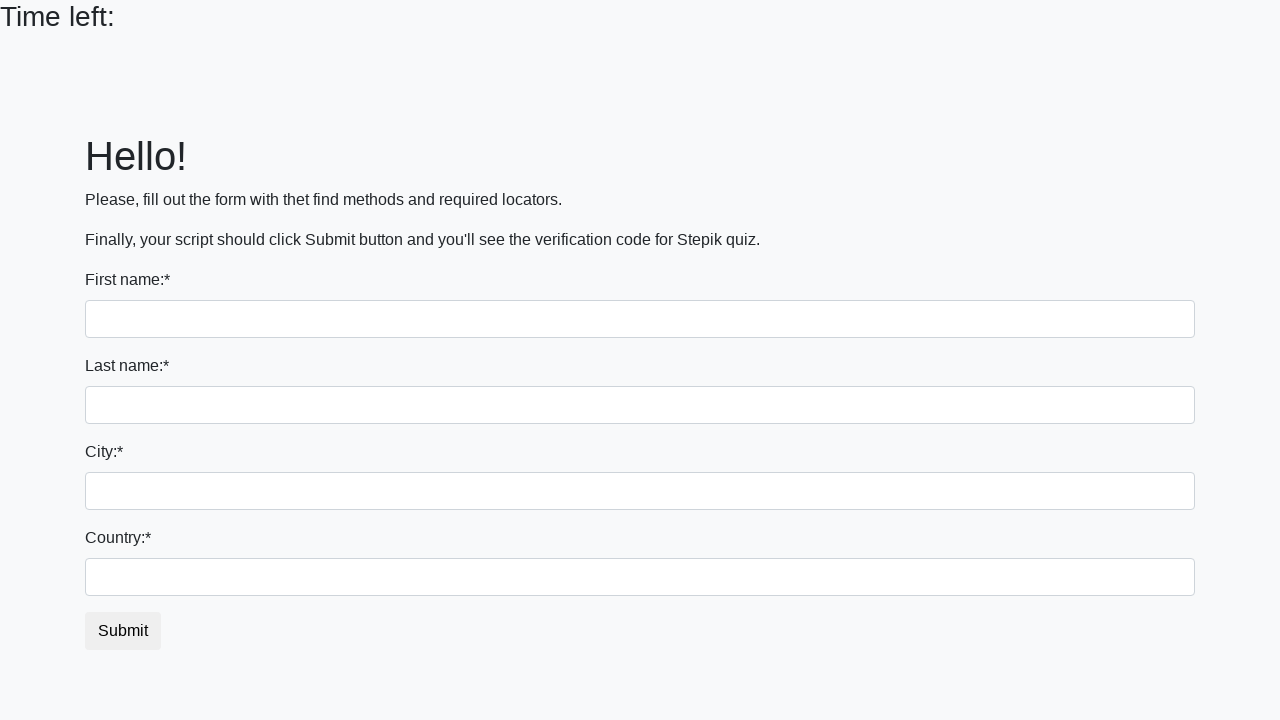

Filled first name field with 'Ivan' on input
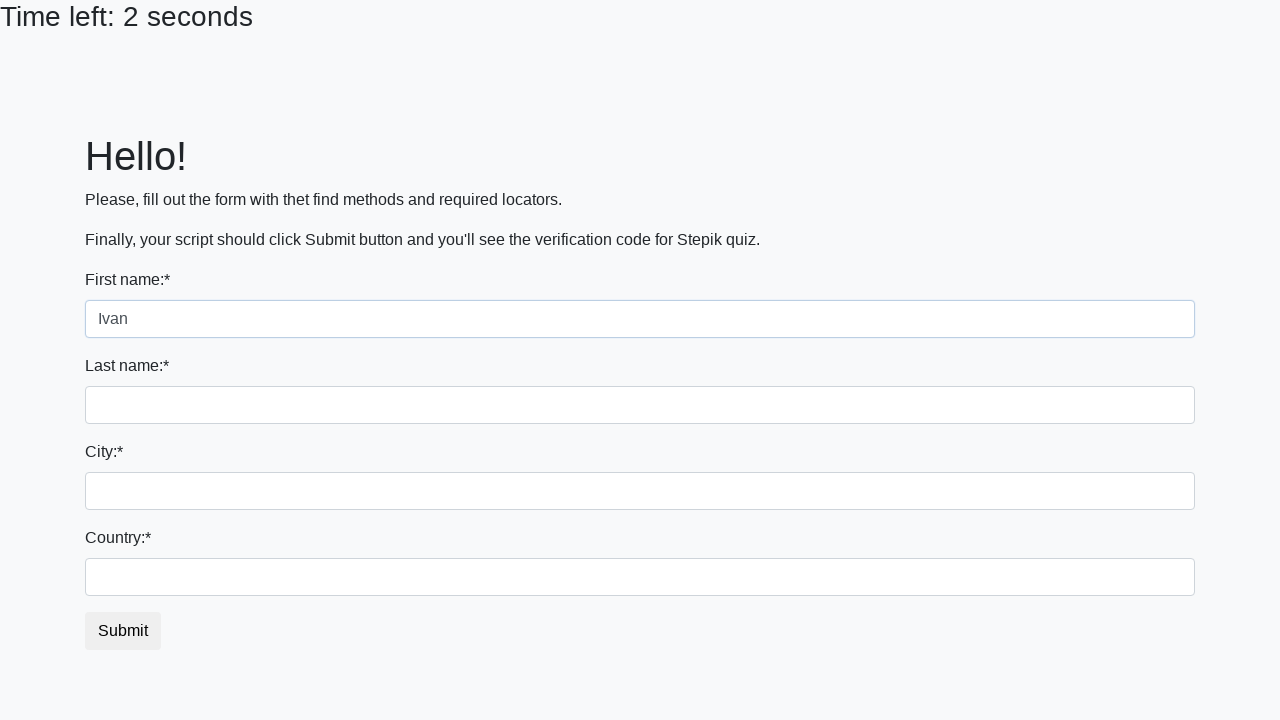

Filled last name field with 'Petrov' on input[name='last_name']
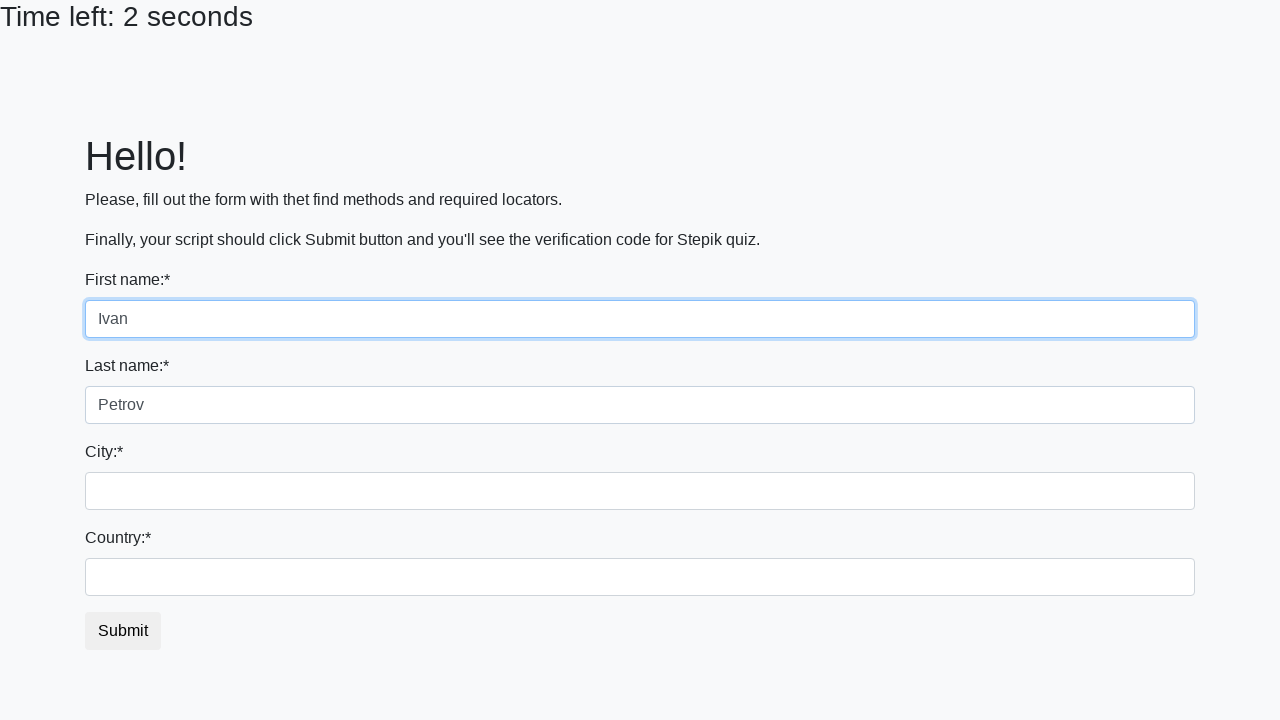

Filled city field with 'Smolensk' on .form-control.city
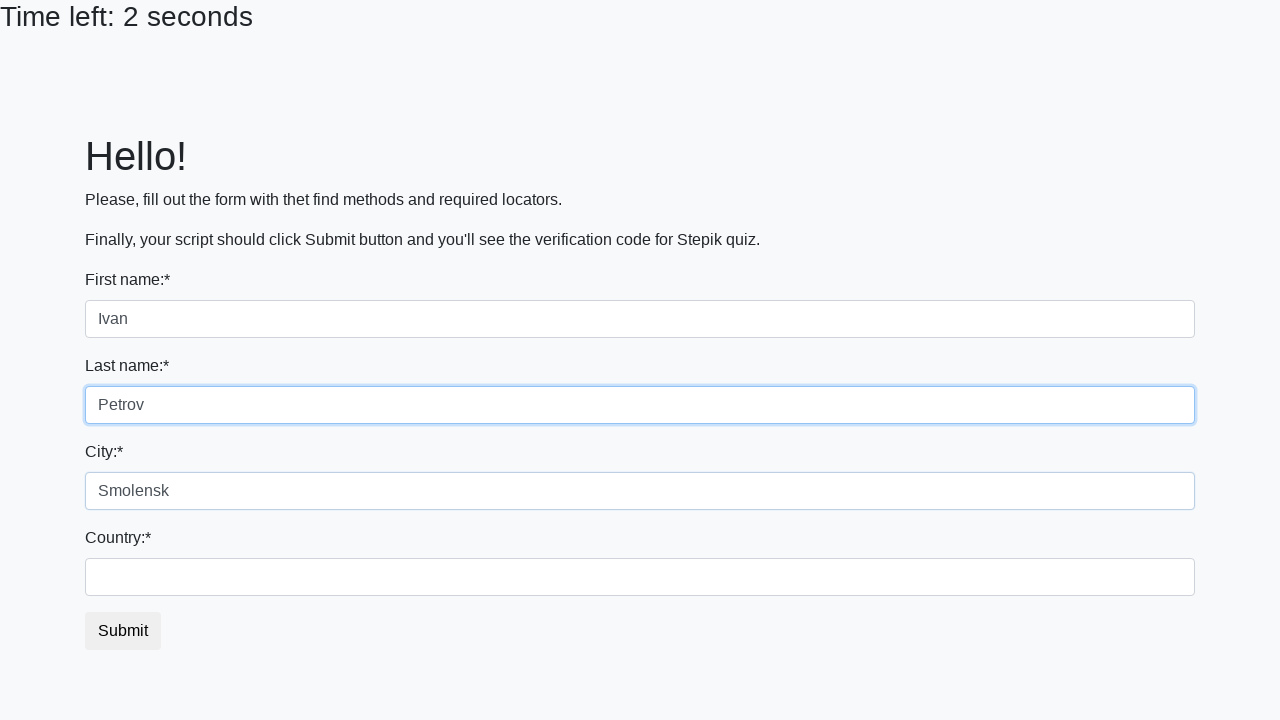

Filled country field with 'Russia' on #country
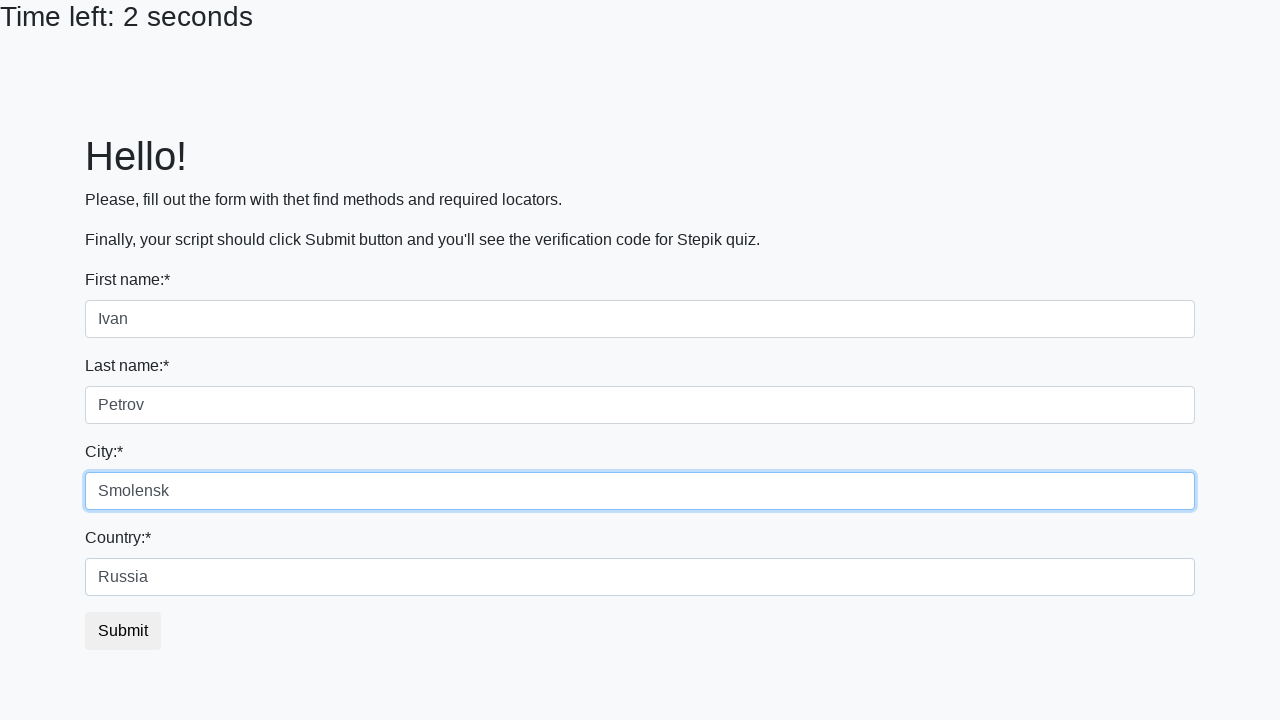

Clicked submit button to complete form submission at (123, 631) on button.btn
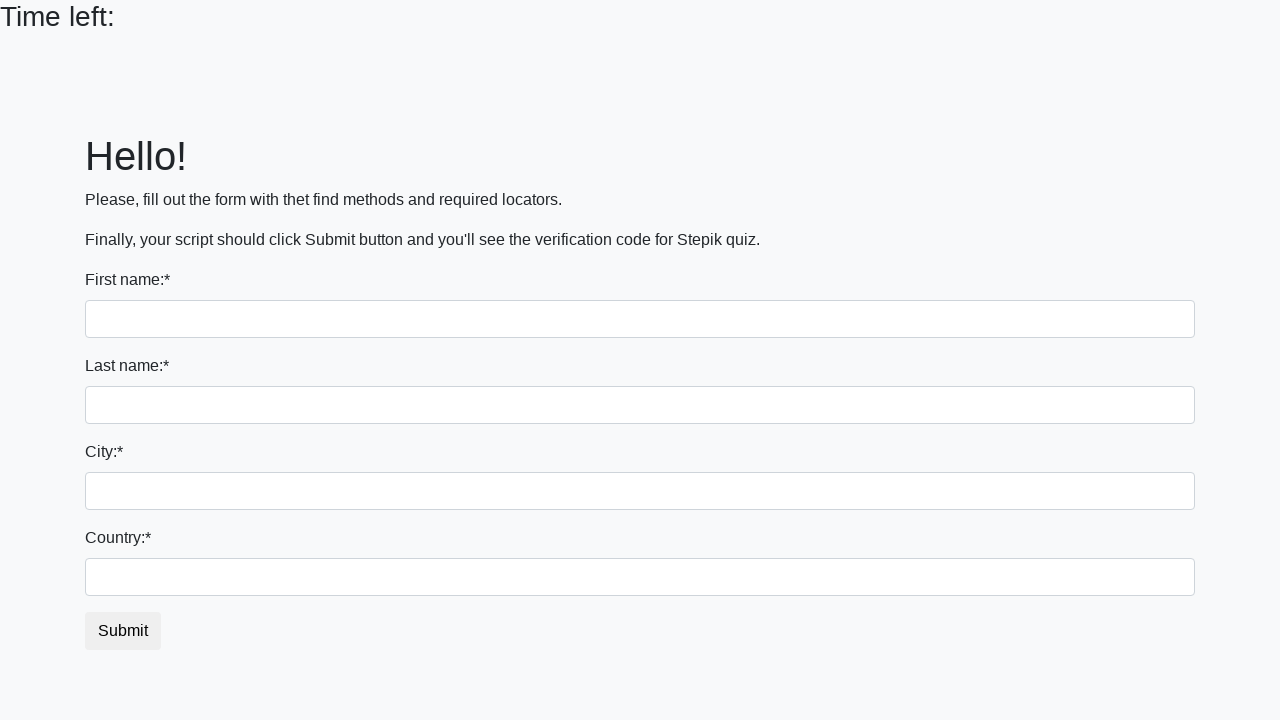

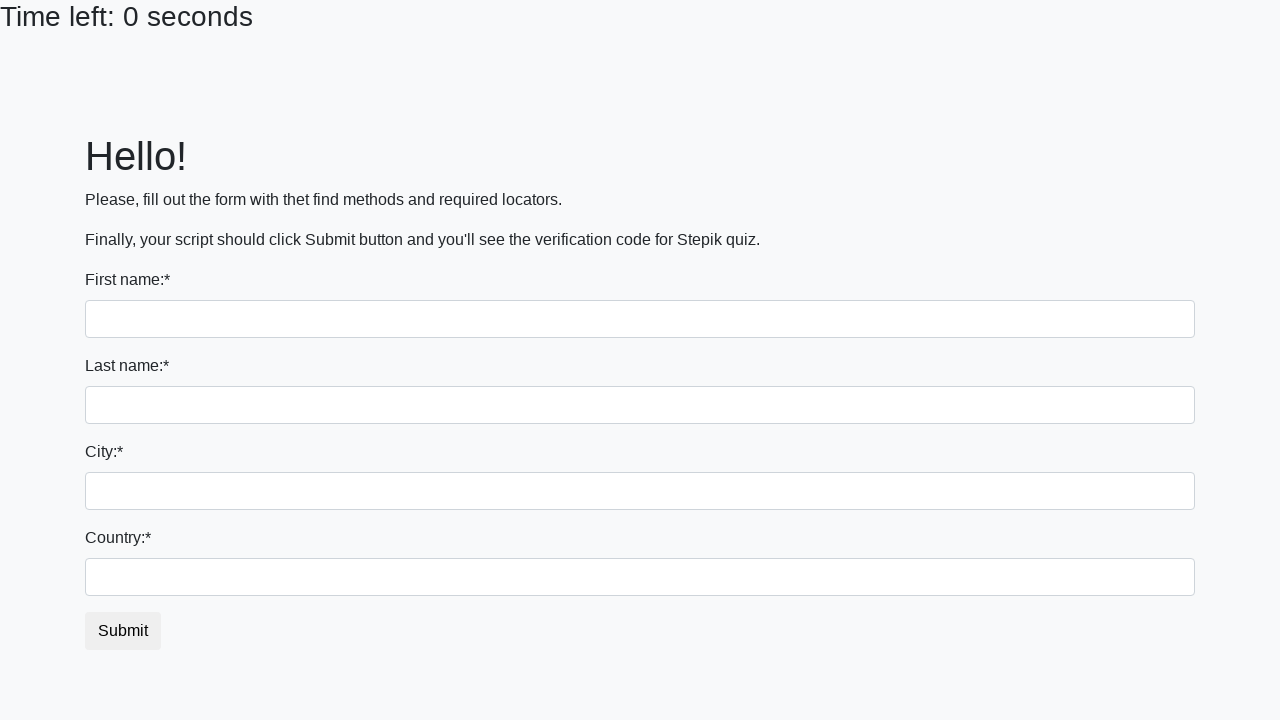